Tests login form validation by submitting incorrect credentials and verifying the error message

Starting URL: https://the-internet.herokuapp.com/login

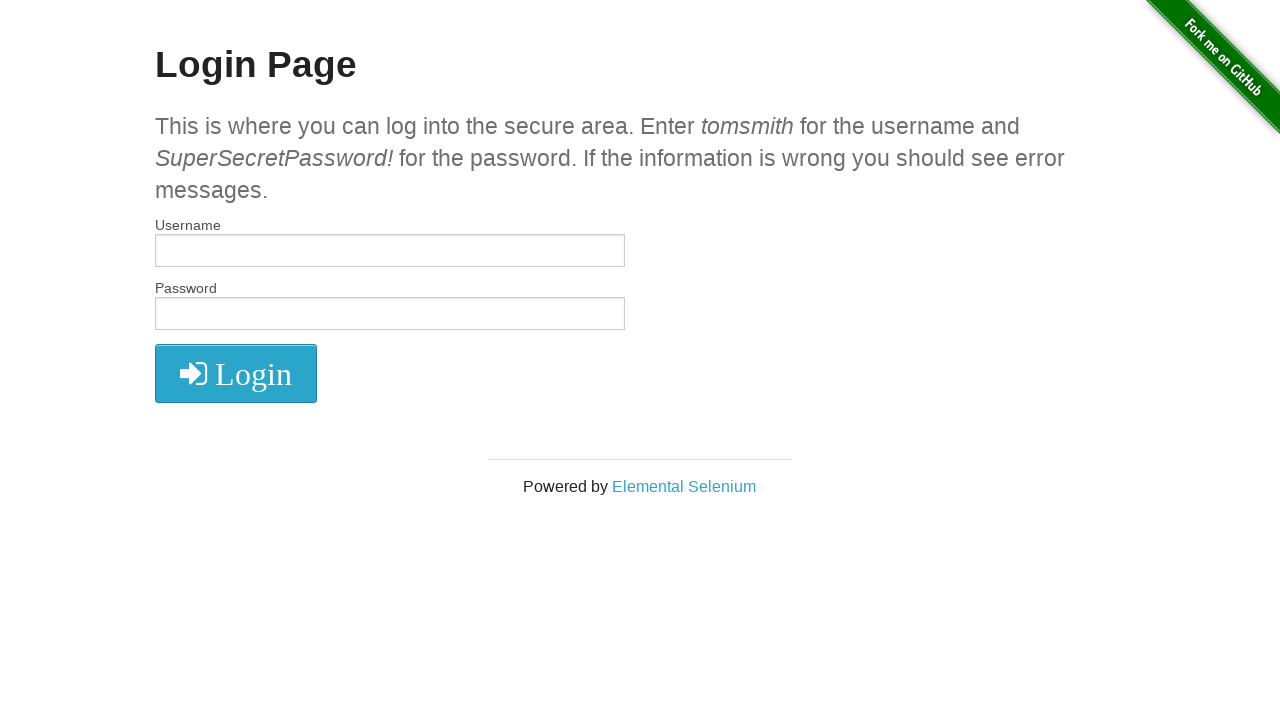

Filled username field with incorrect credentials 'wrongUser' on #username
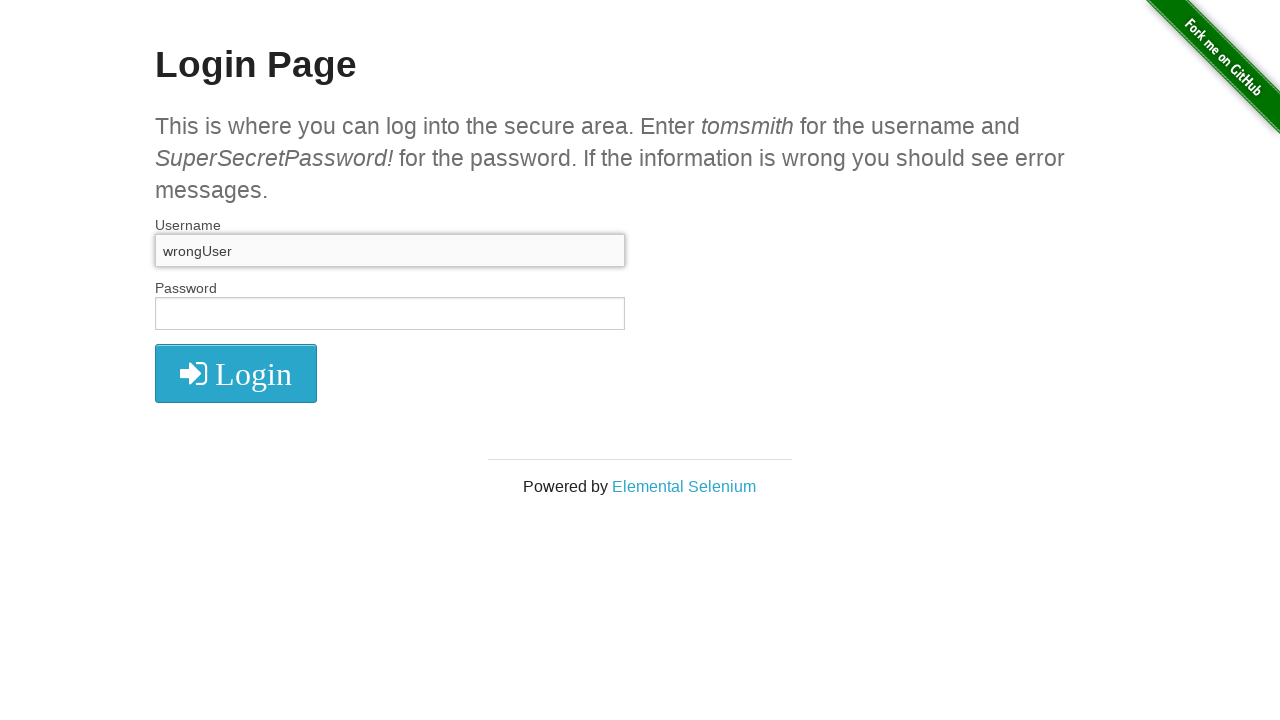

Filled password field with incorrect credentials 'wrongPass' on #password
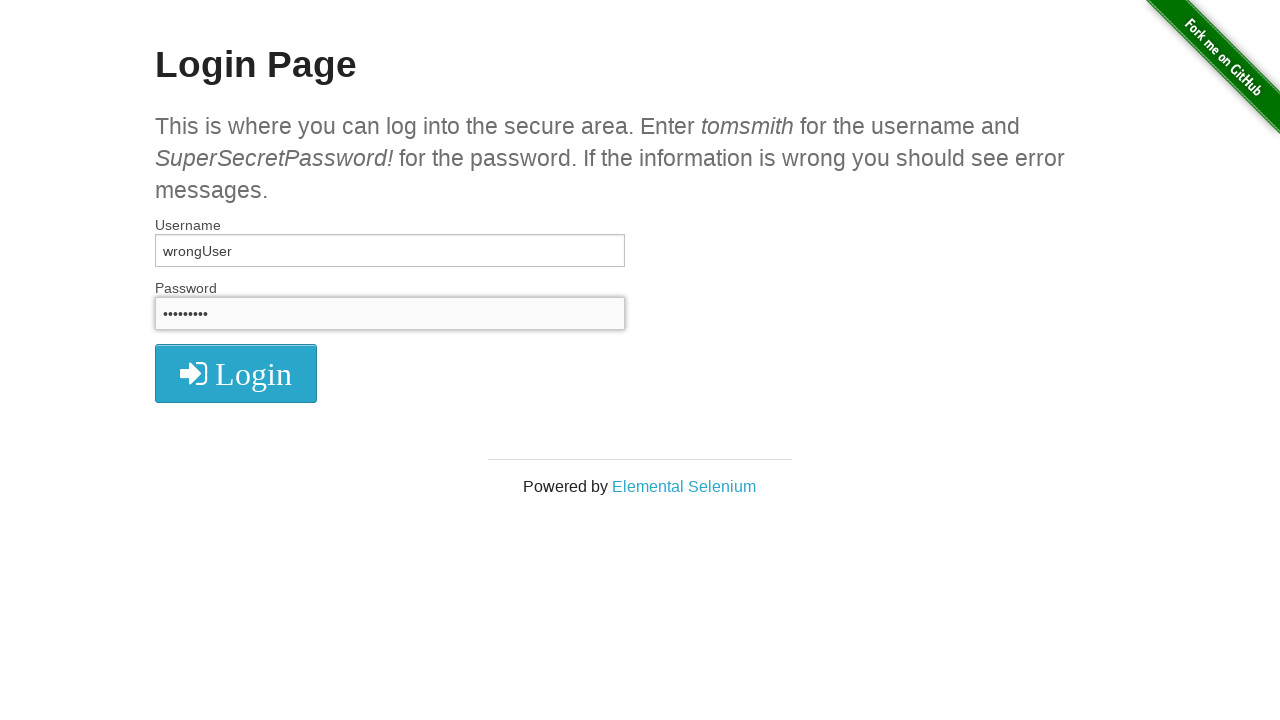

Clicked login button to submit form at (236, 373) on button.radius
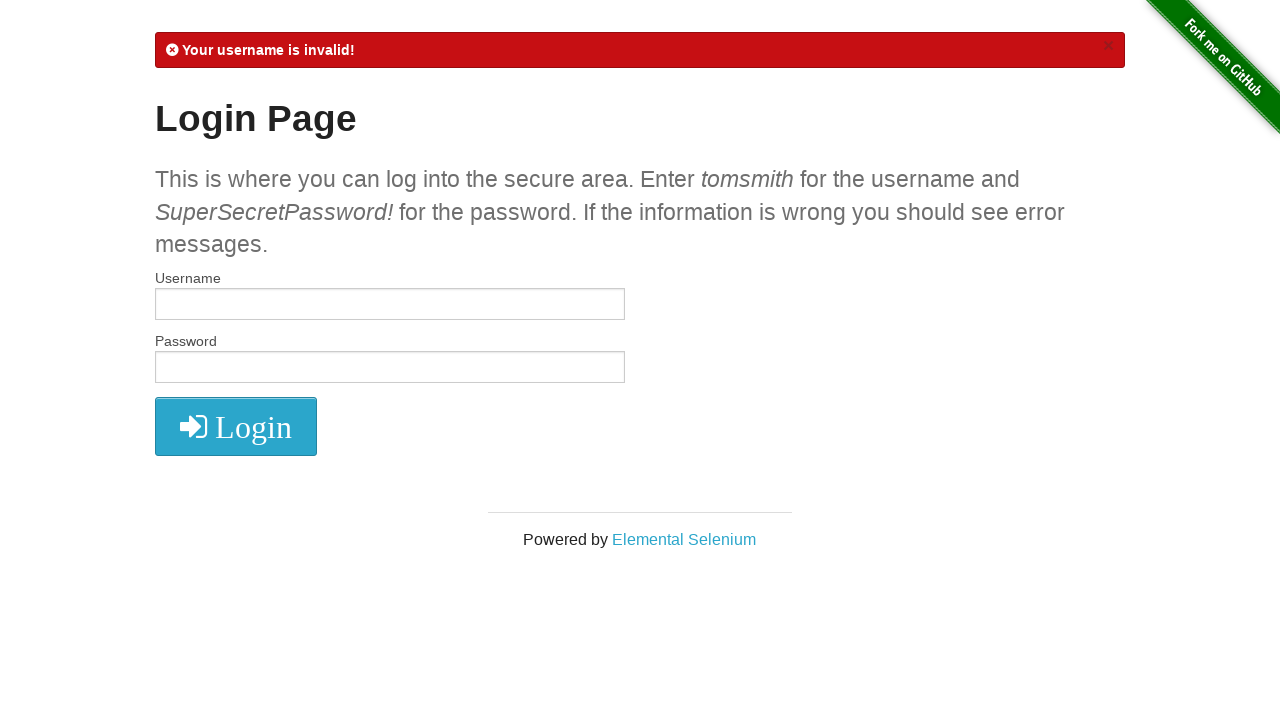

Error message element loaded
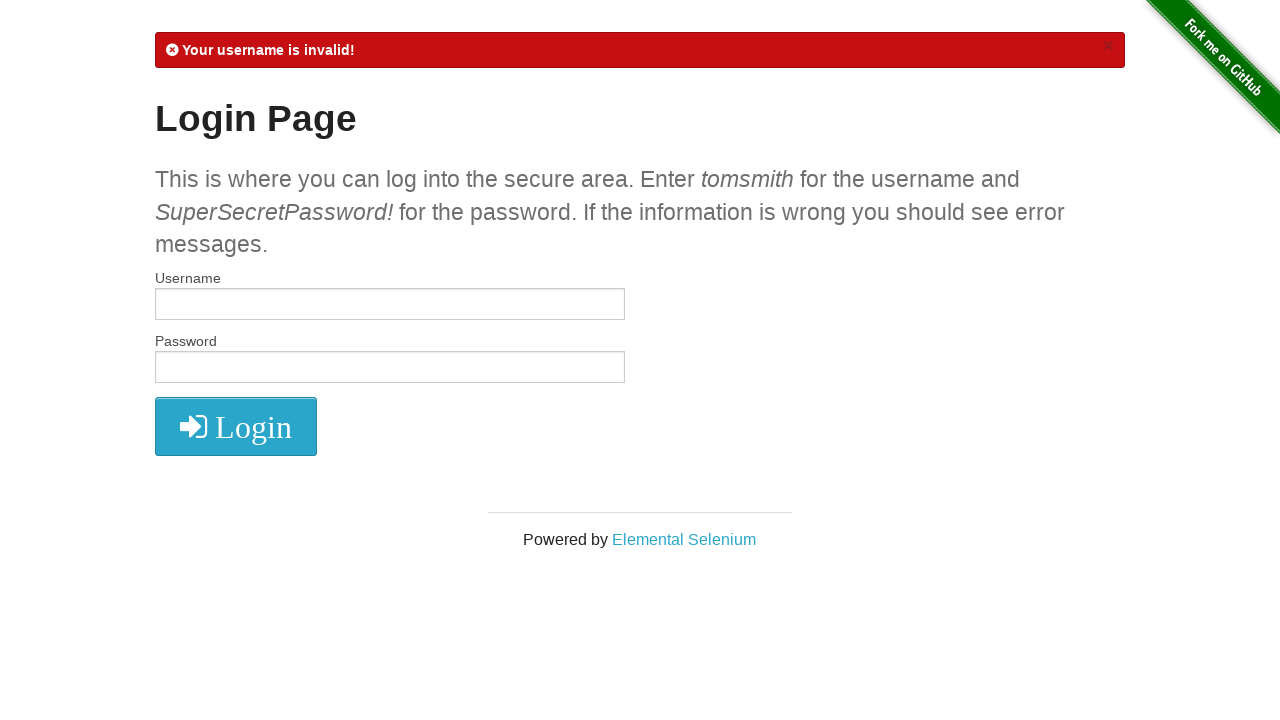

Retrieved error message text
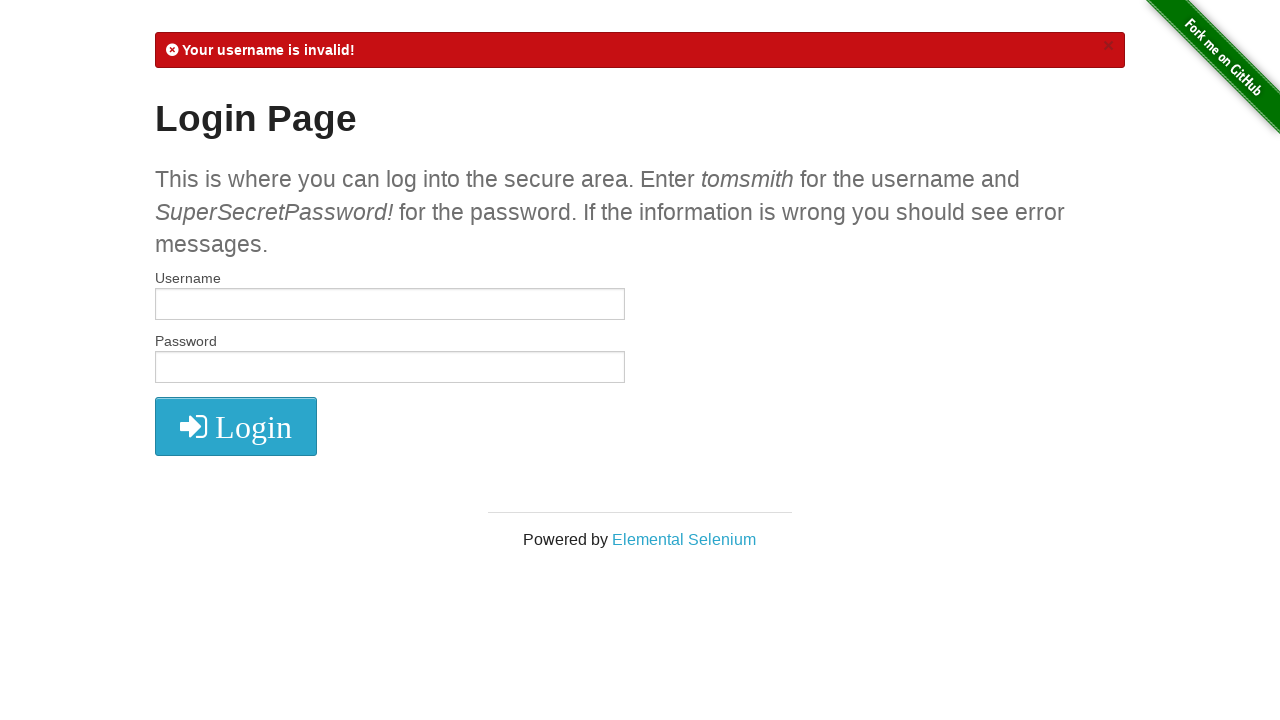

Verified error message contains 'Your username is invalid!'
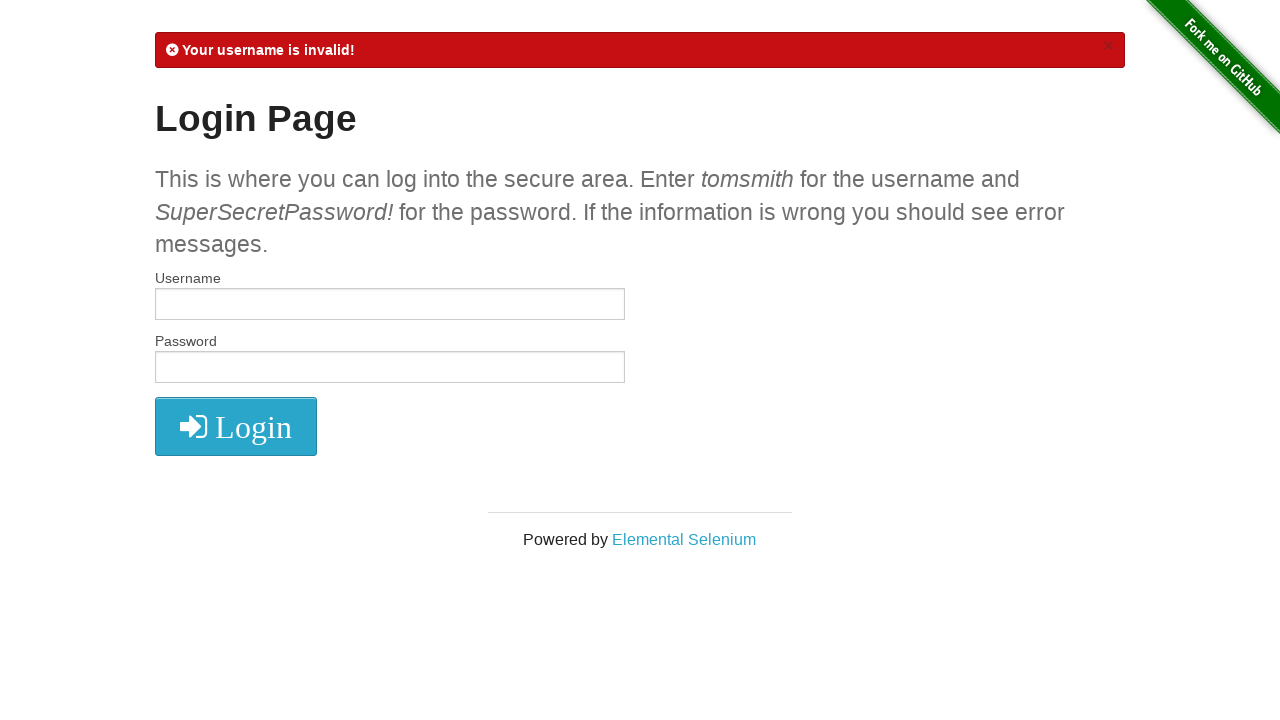

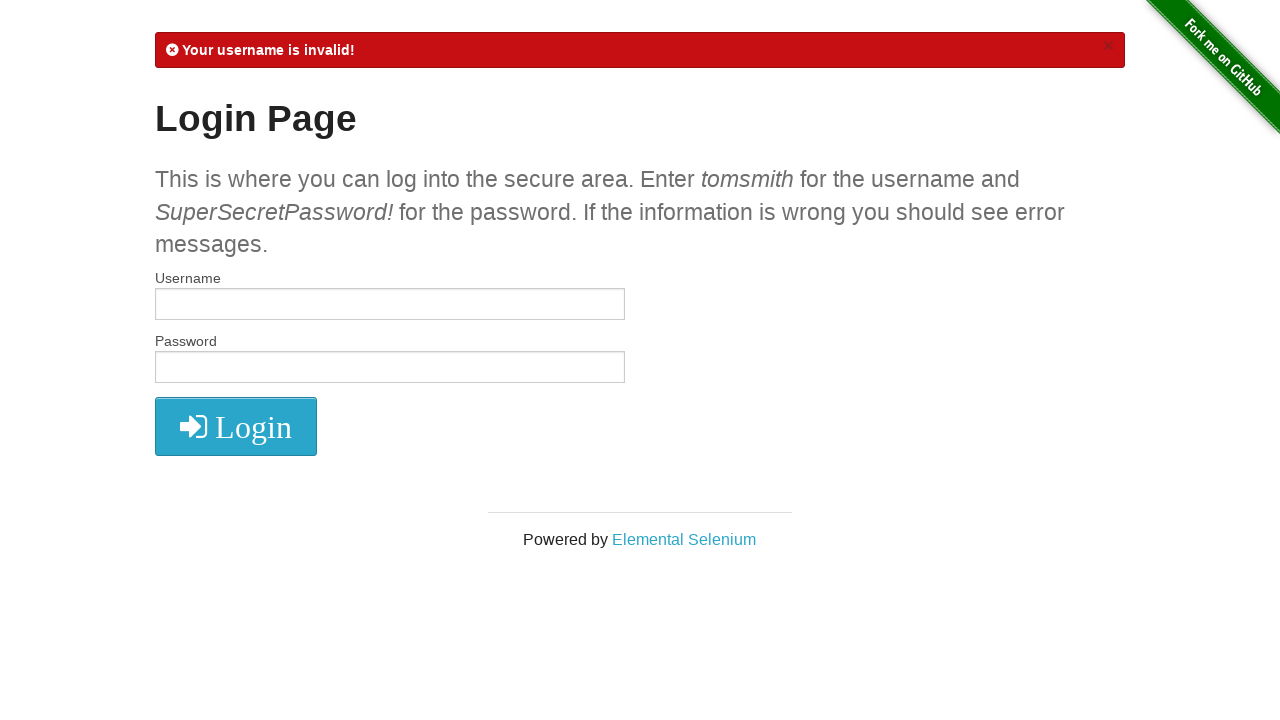